Tests that clicking "Go to blog" link redirects to the blog page

Starting URL: https://grayinfilmv2.netlify.app/

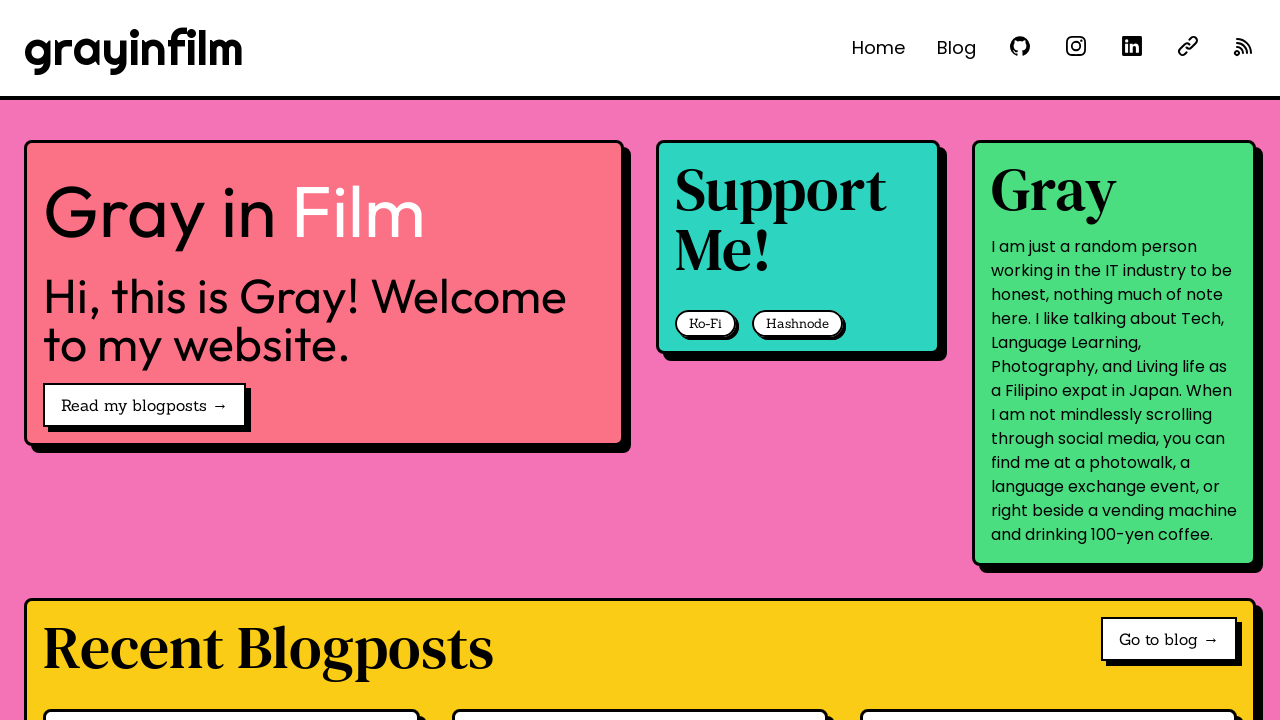

Clicked 'Go to blog' link at (1169, 639) on internal:role=link[name="Go to blog →"i]
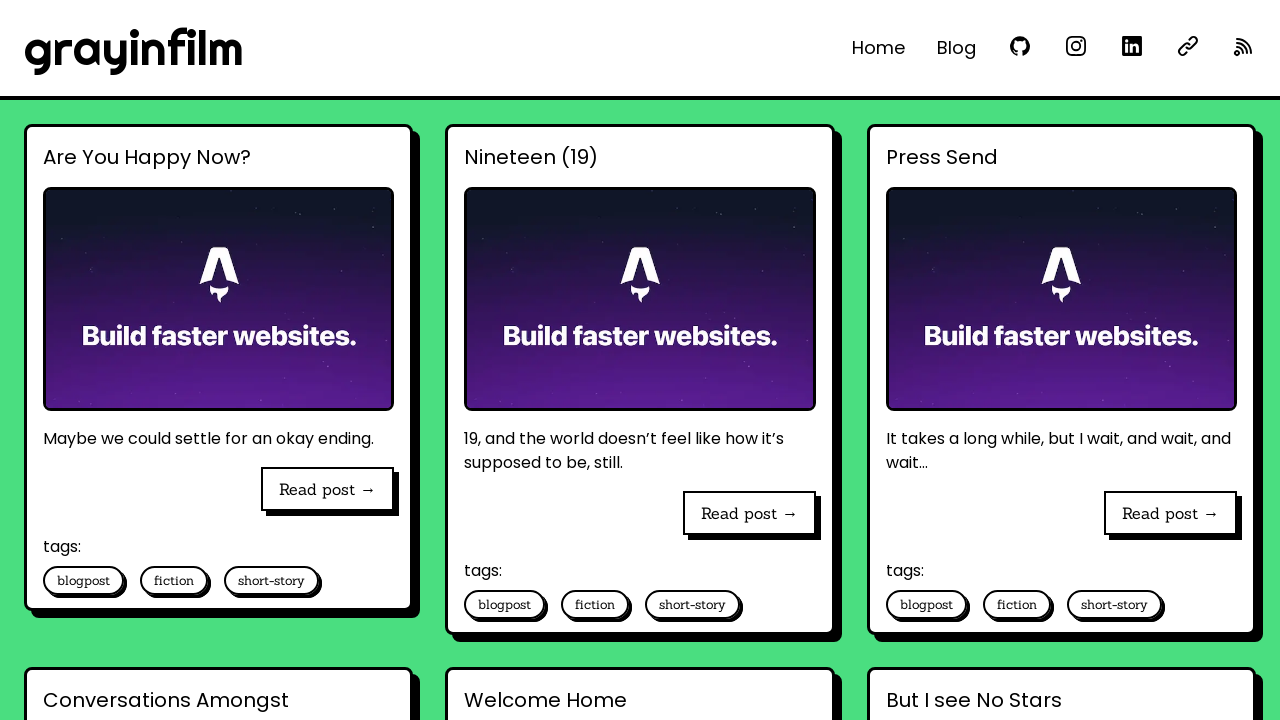

Verified redirection to blog page at https://grayinfilmv2.netlify.app/blog/
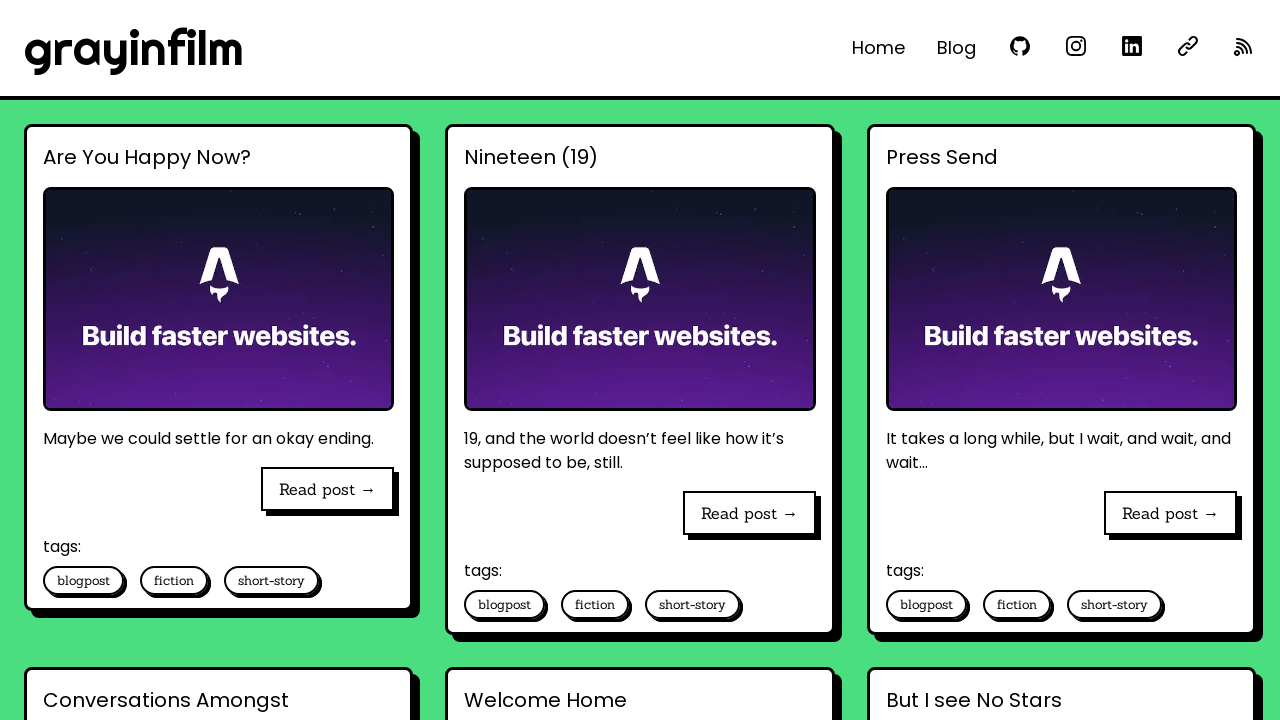

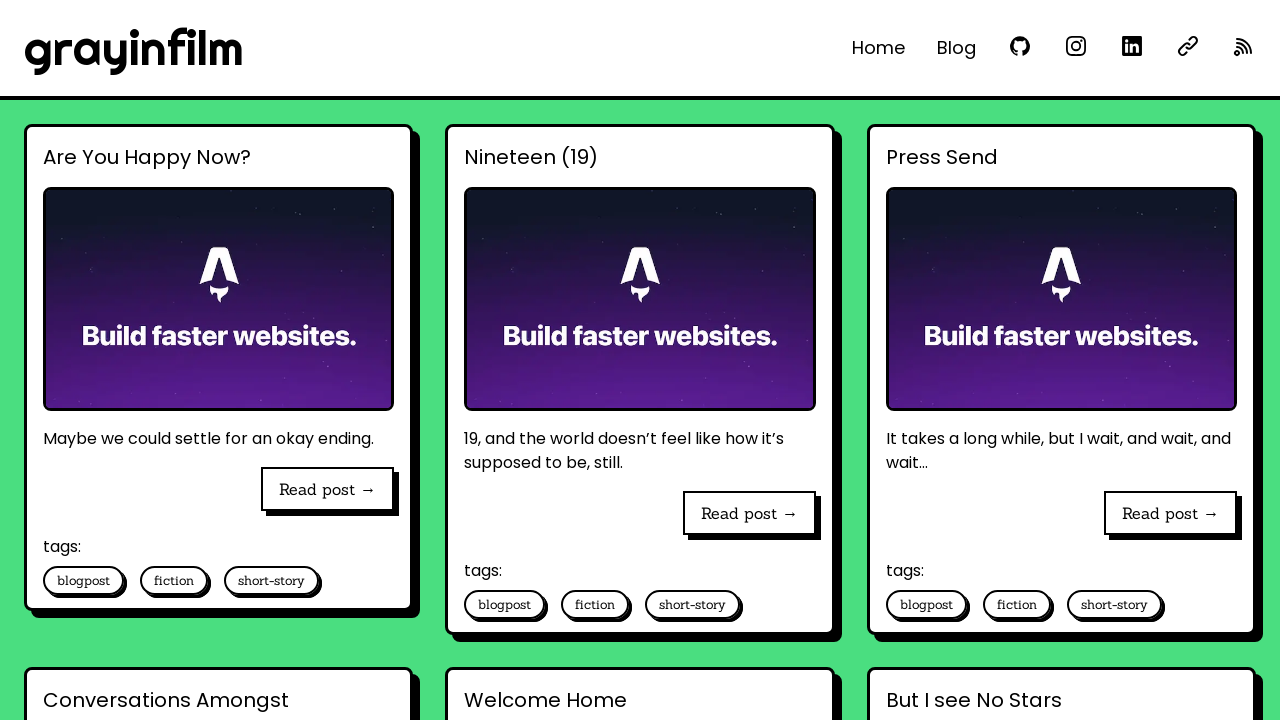